Tests registration form by filling in first name, last name, and email fields, then verifying successful registration message

Starting URL: http://suninjuly.github.io/registration1.html

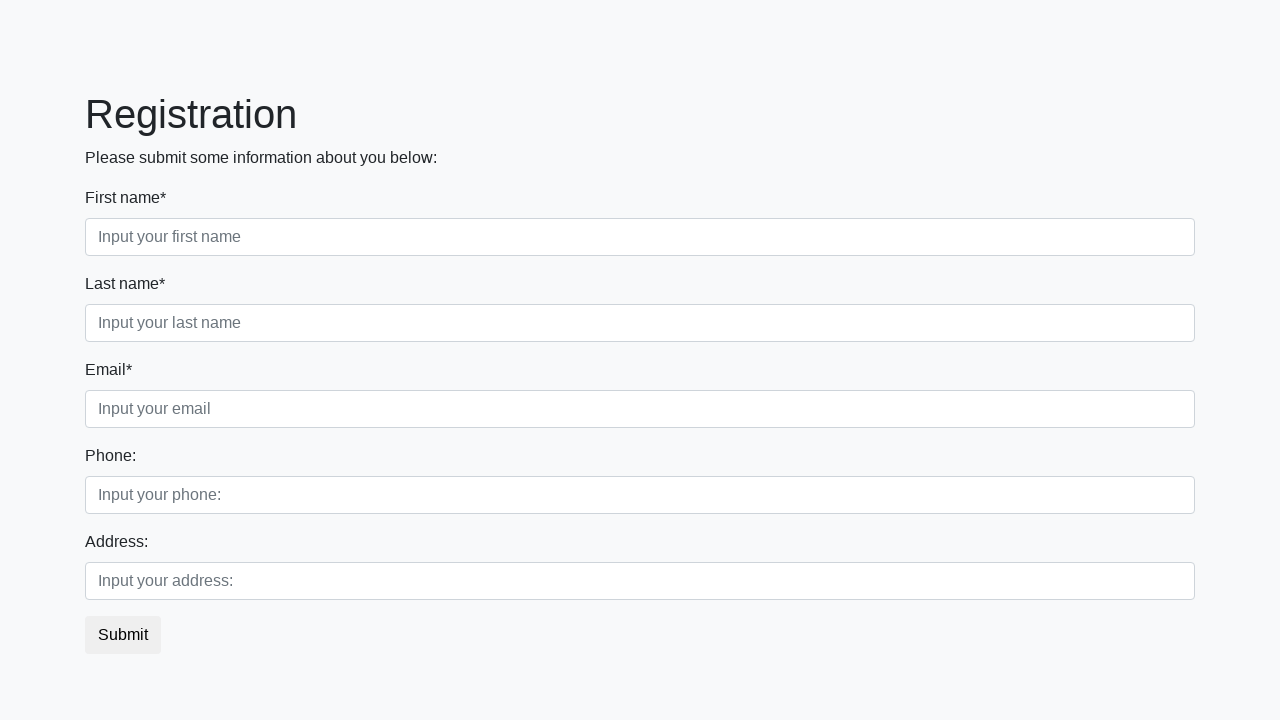

Navigated to registration form page
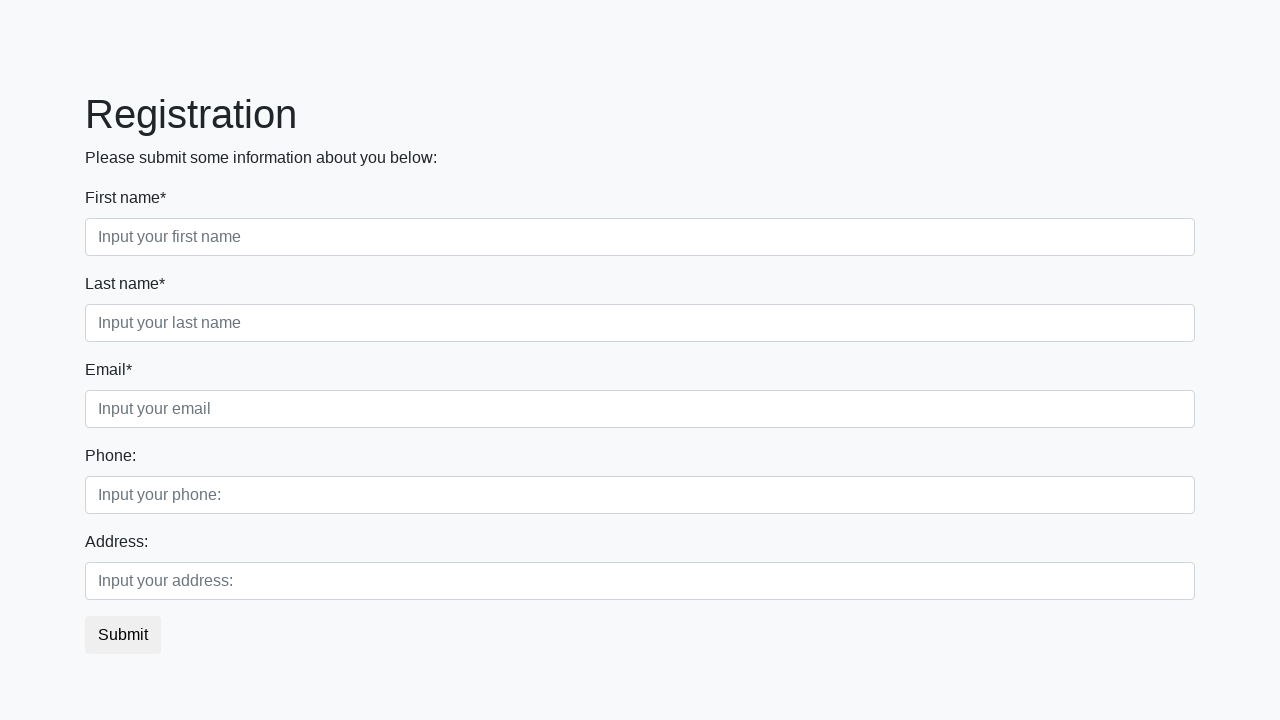

Filled first name field with 'Mikhail' on .first_block .form-control.first
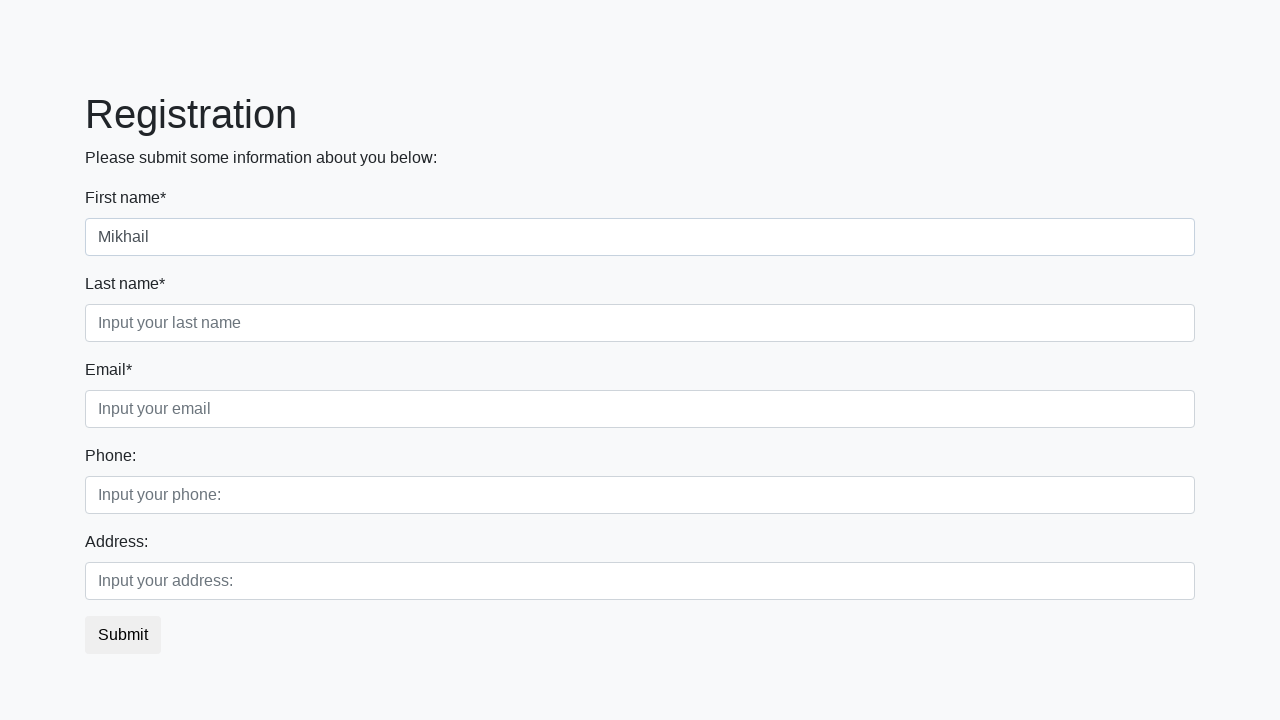

Filled last name field with 'Kentovich' on .first_block .form-control.second
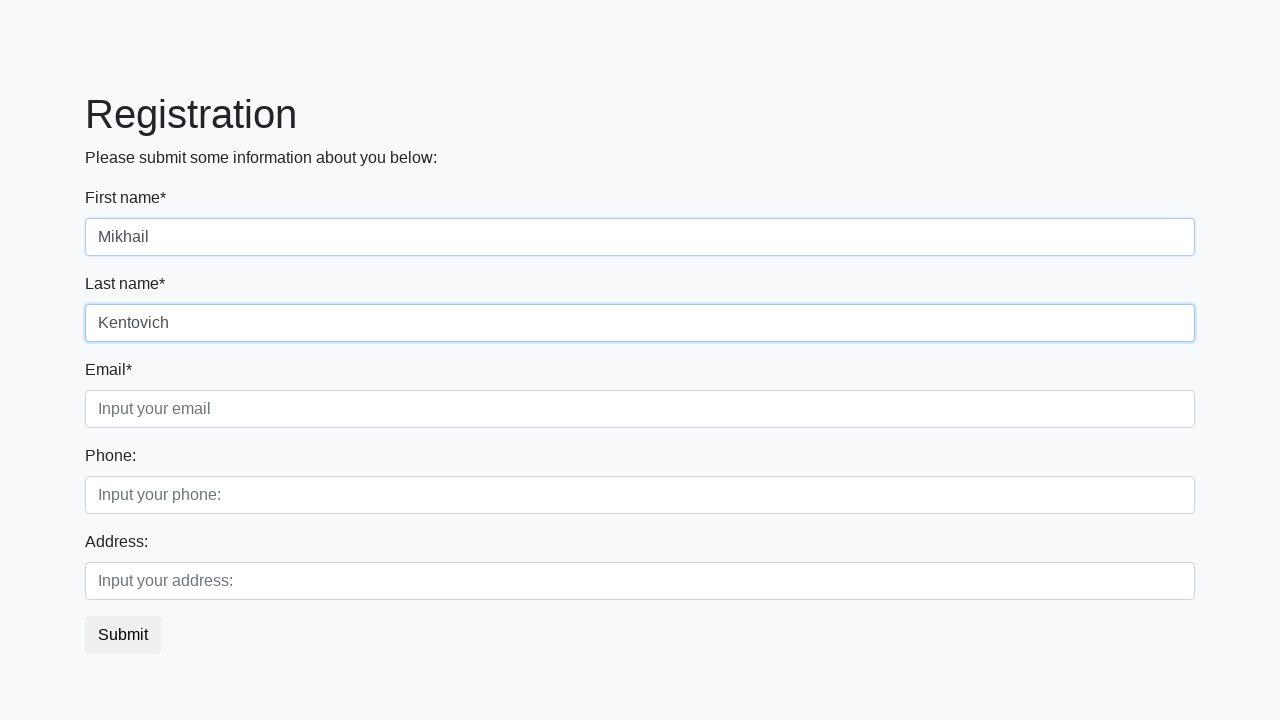

Filled email field with 'mikhail@soba4ka.ru' on .first_block .form-control.third
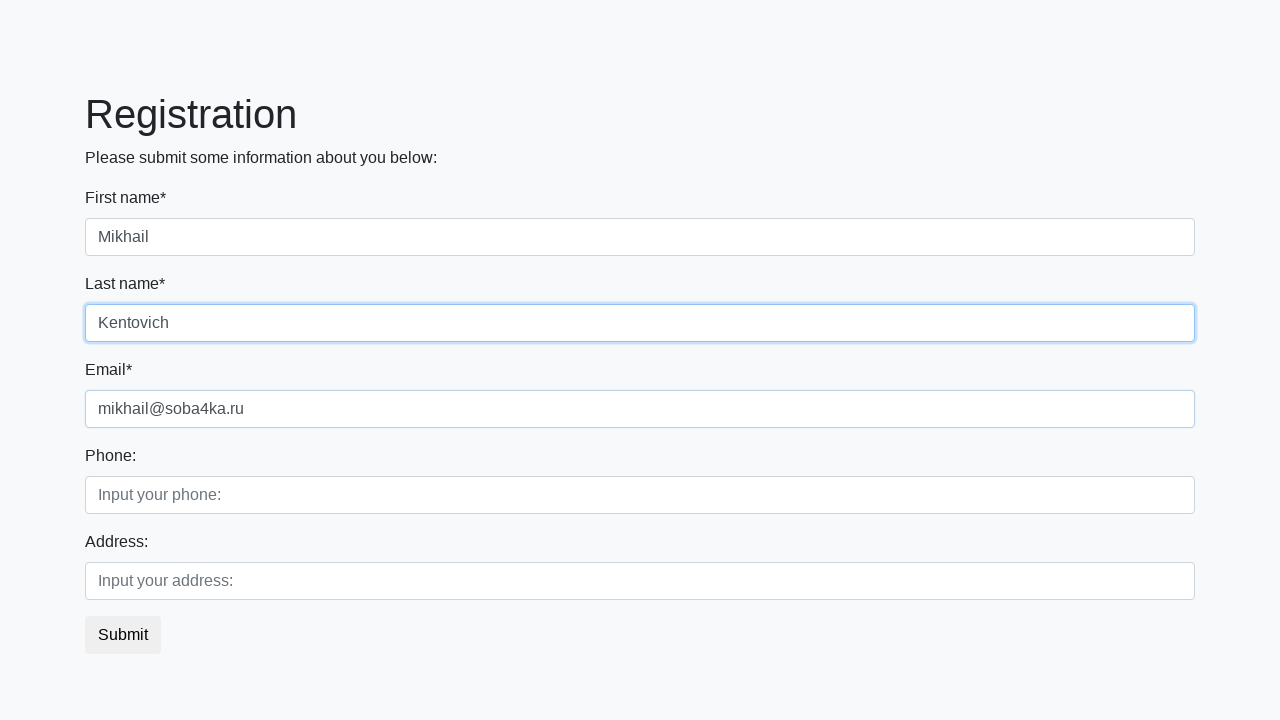

Clicked submit button to register at (123, 635) on button.btn
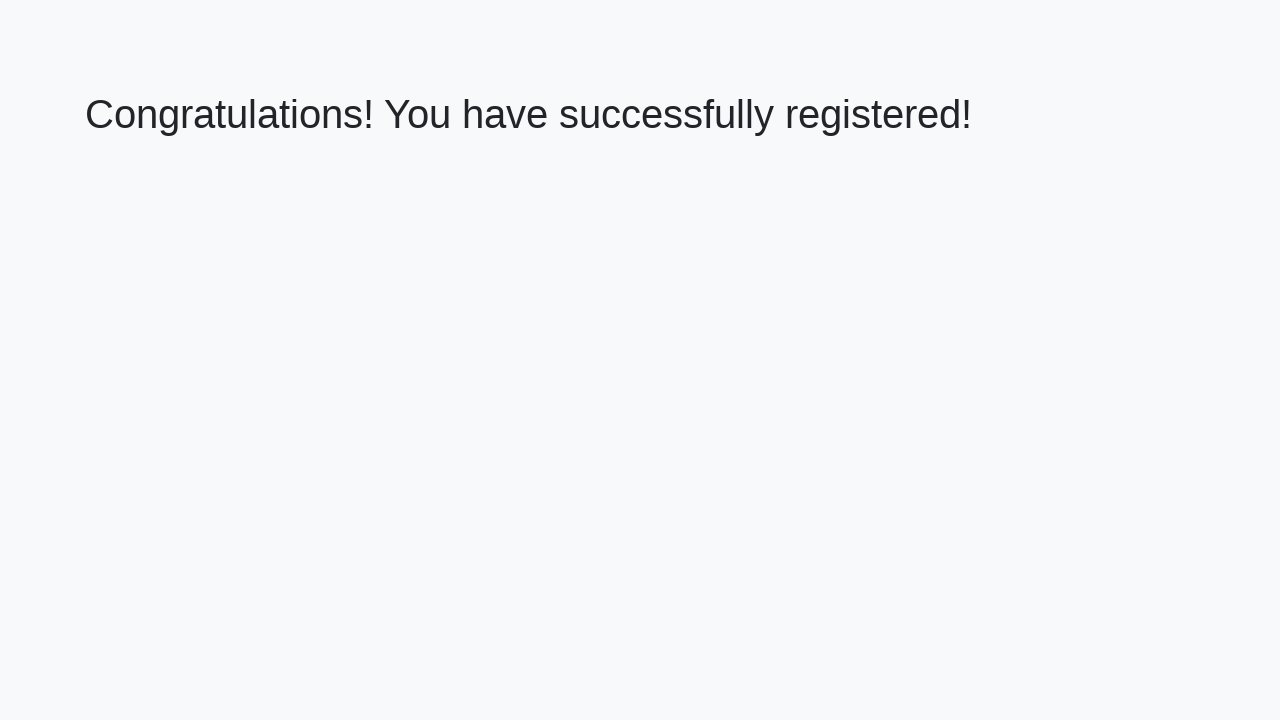

Success message heading appeared
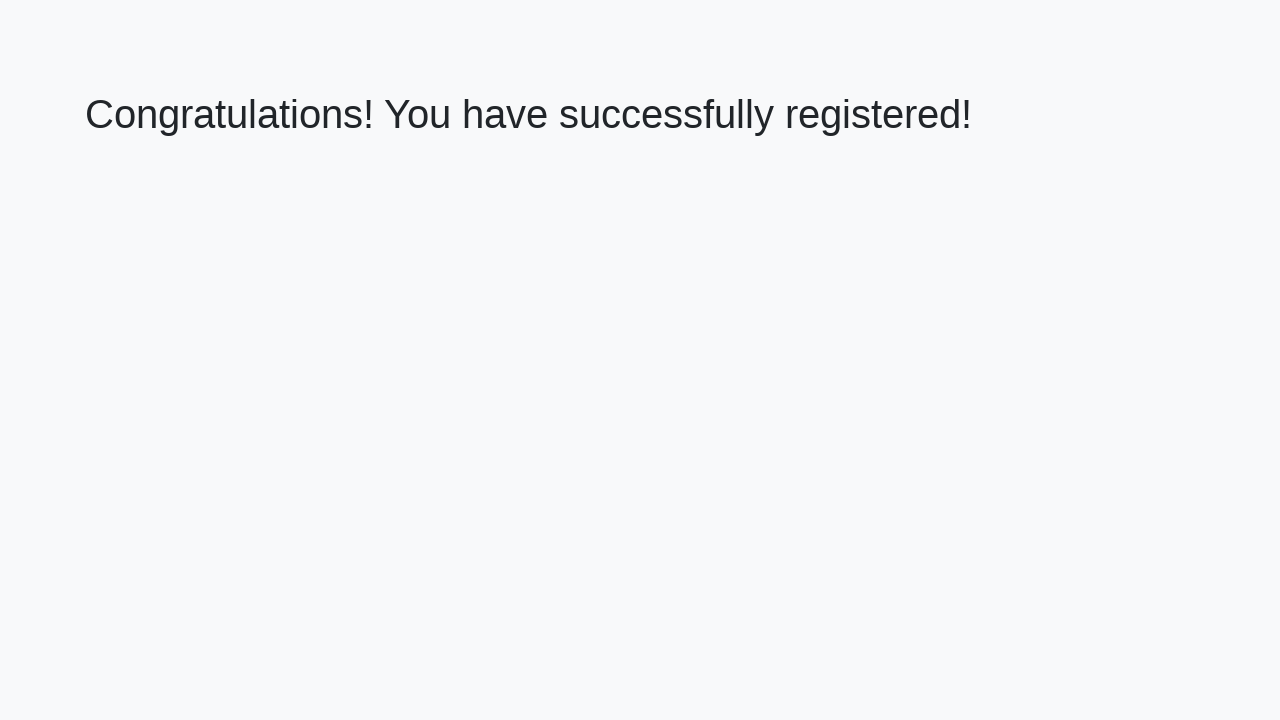

Retrieved success message text
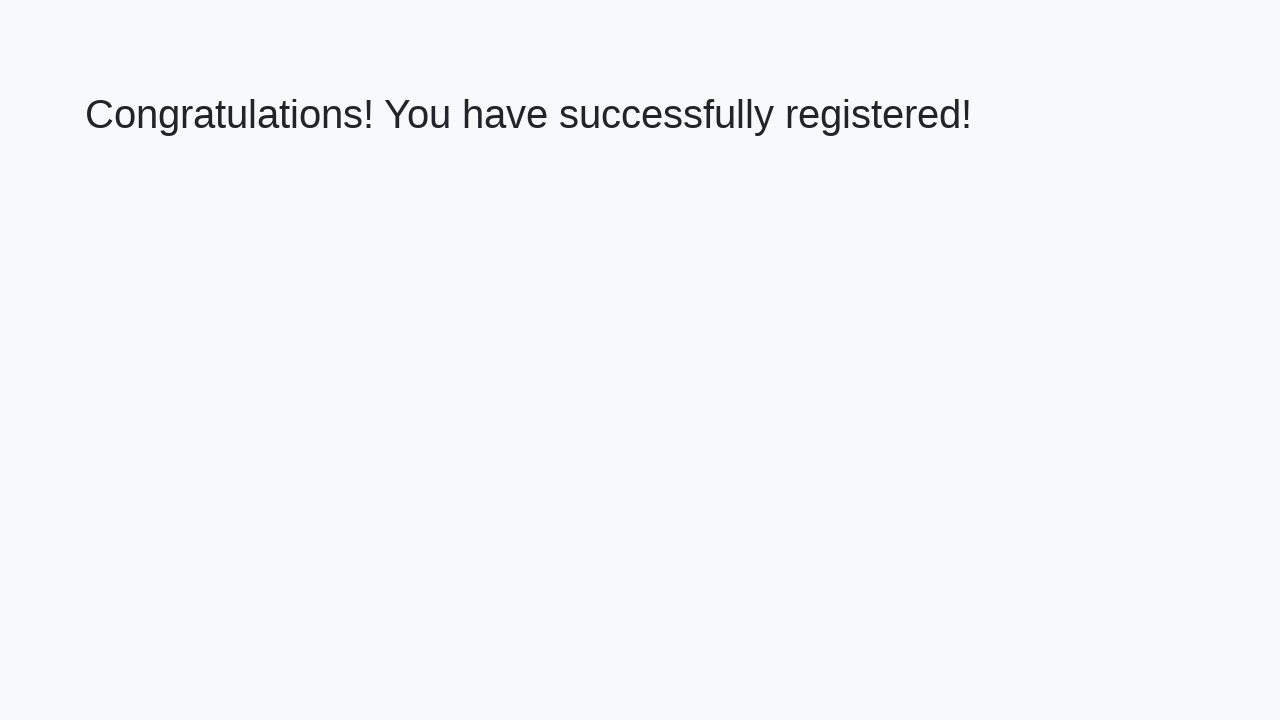

Verified success message: 'Congratulations! You have successfully registered!'
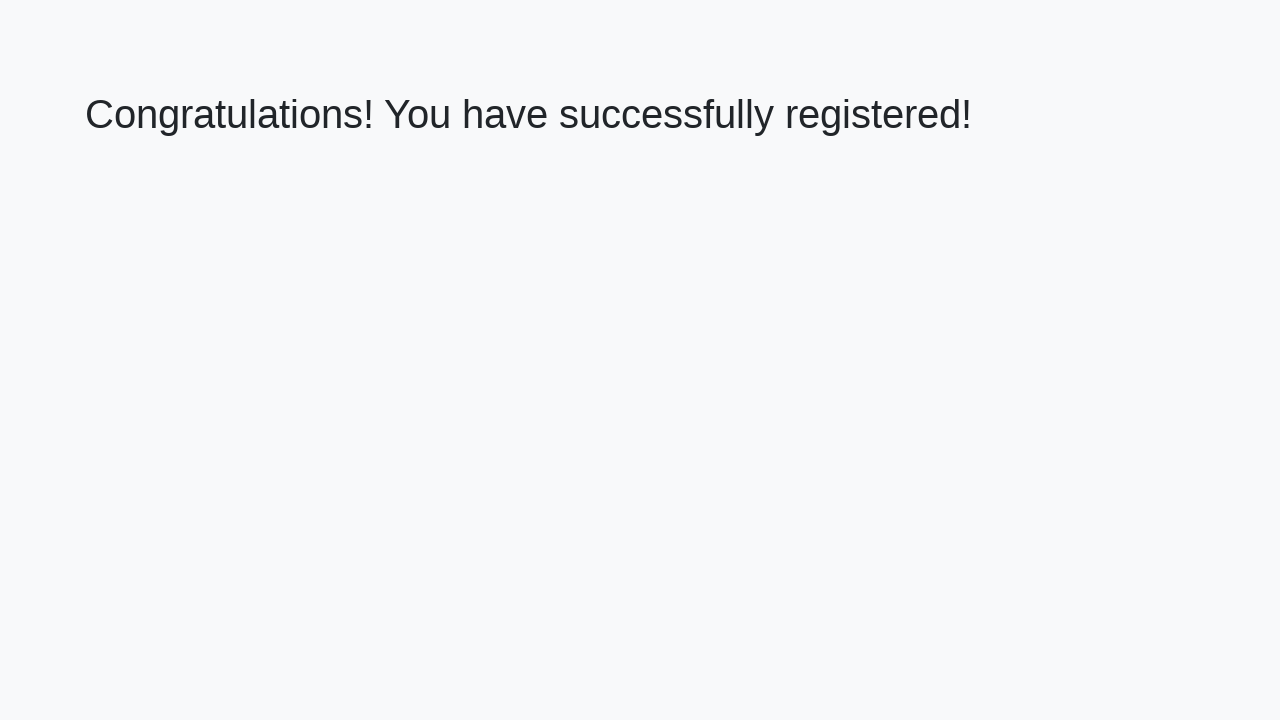

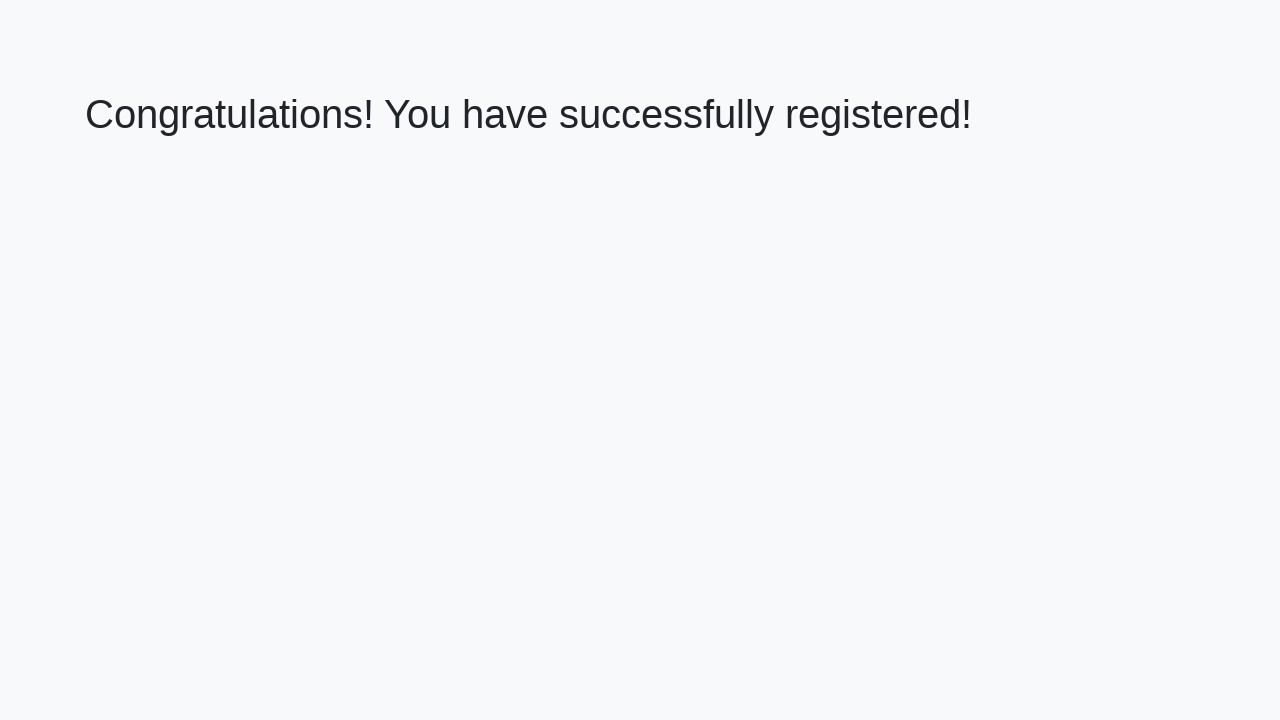